Tests multiple PDF file upload functionality by uploading three PDF files simultaneously and verifying the success message.

Starting URL: https://claruswaysda.github.io/downloadUpload.html

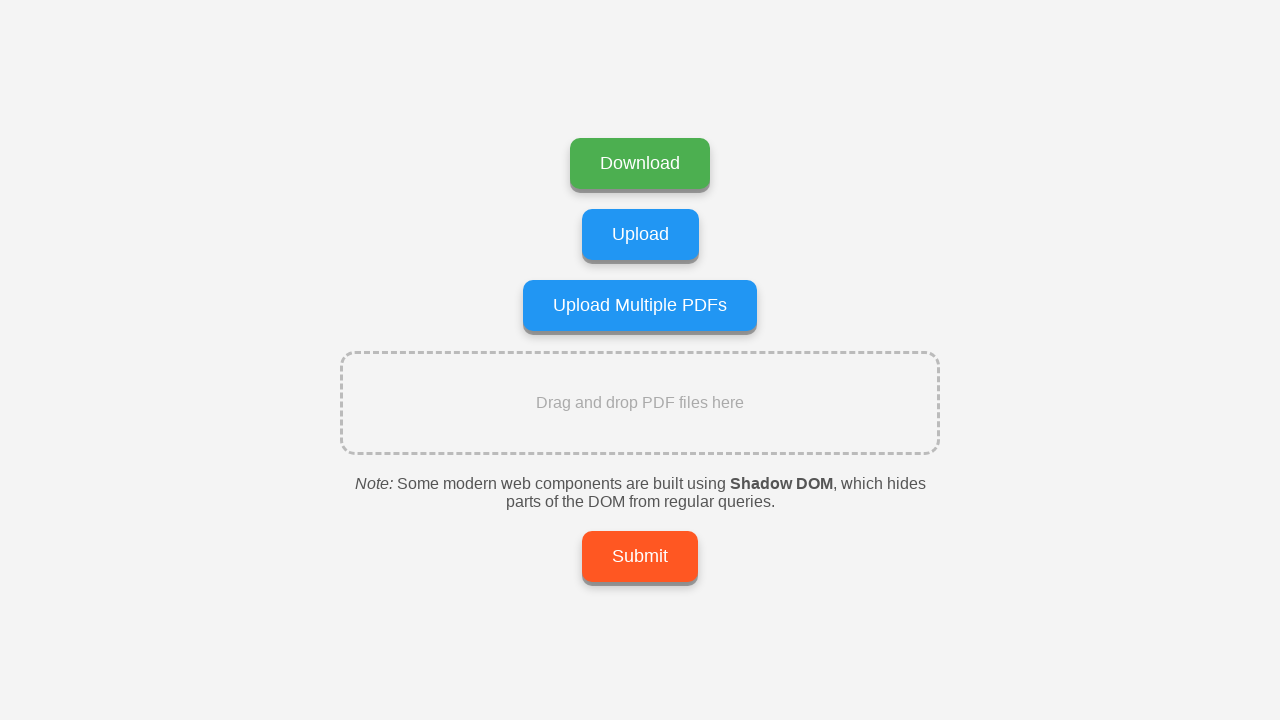

Created three temporary PDF files for upload test
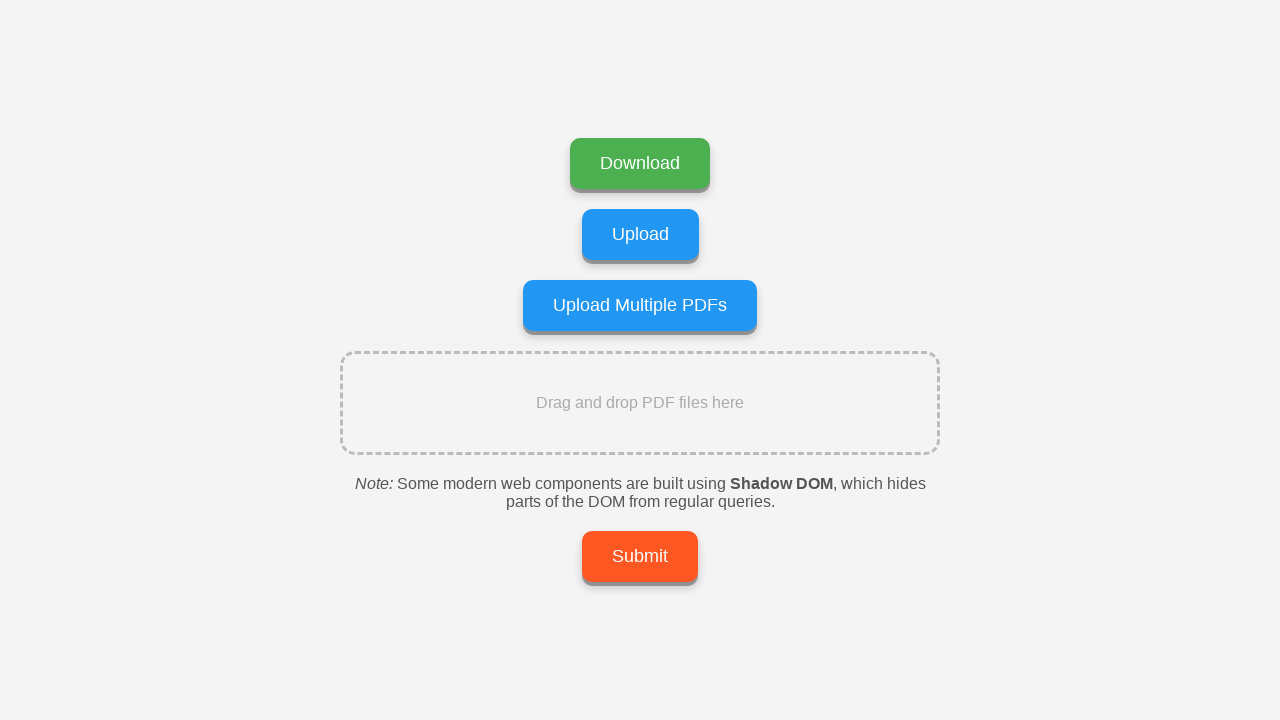

Set three PDF files to the multi-upload input field
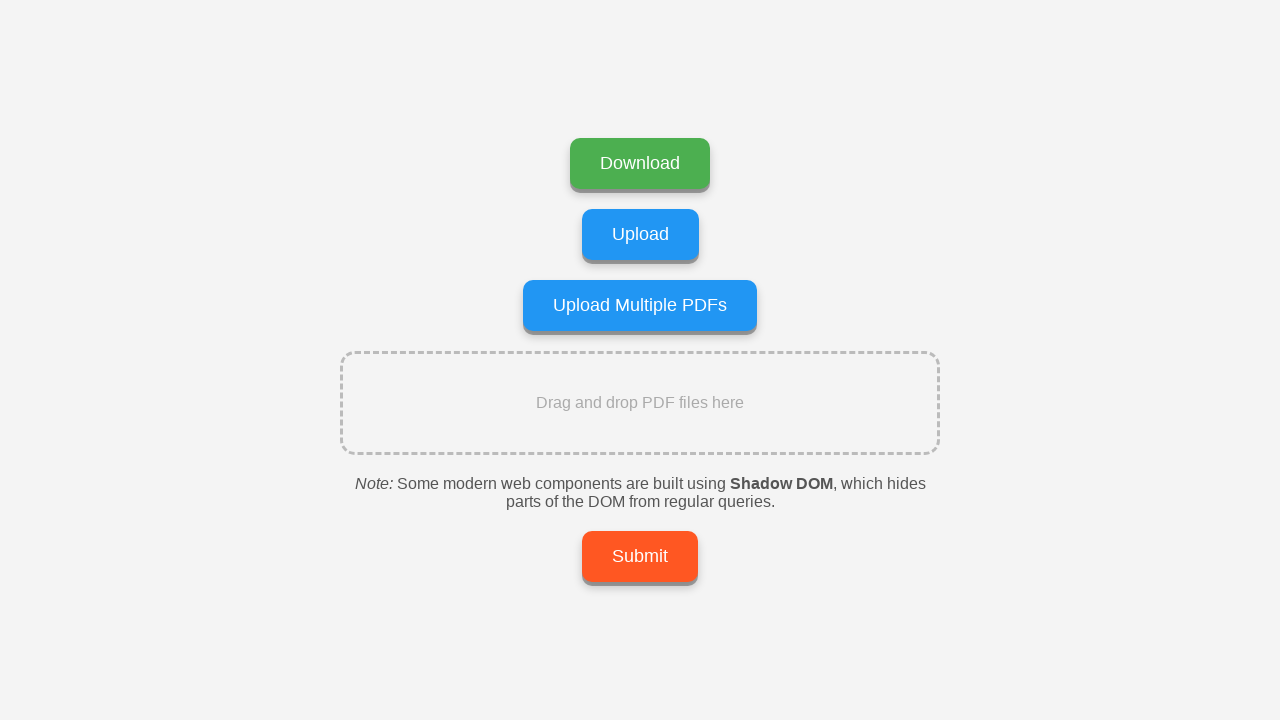

Clicked Submit button to upload the three PDF files at (640, 556) on xpath=//*[.='Submit']
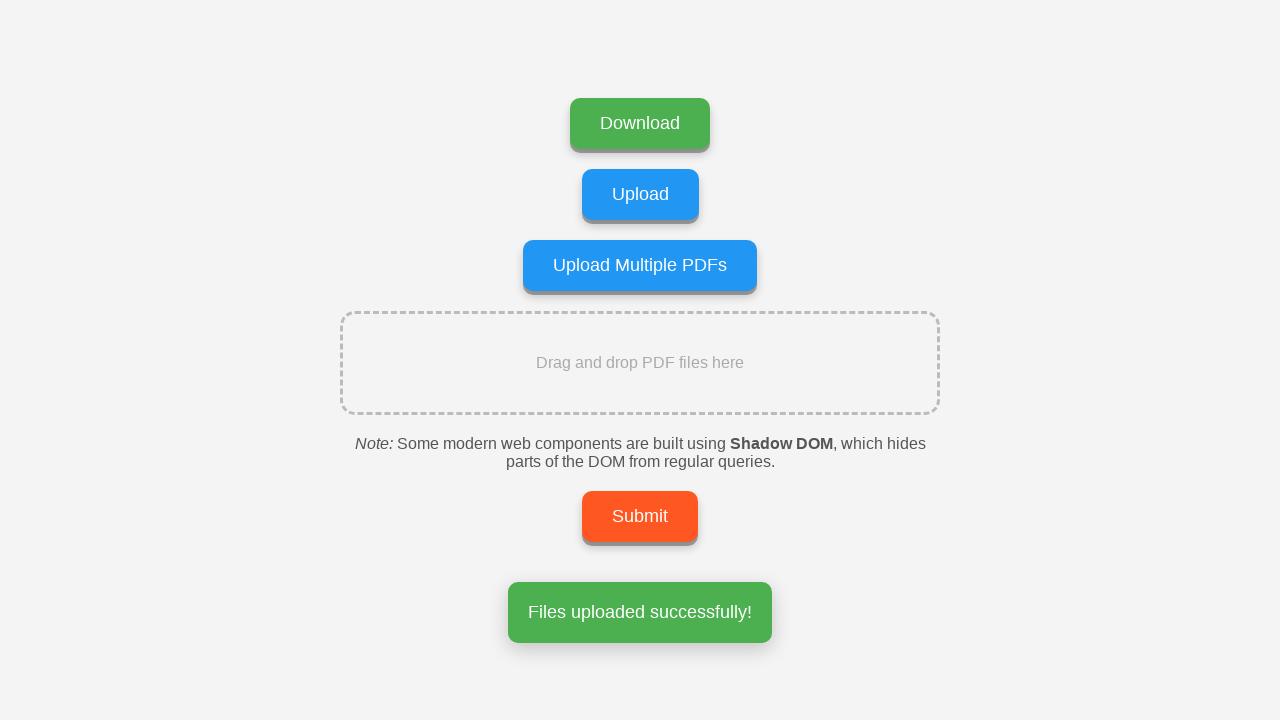

Success message appeared after uploading three PDF files
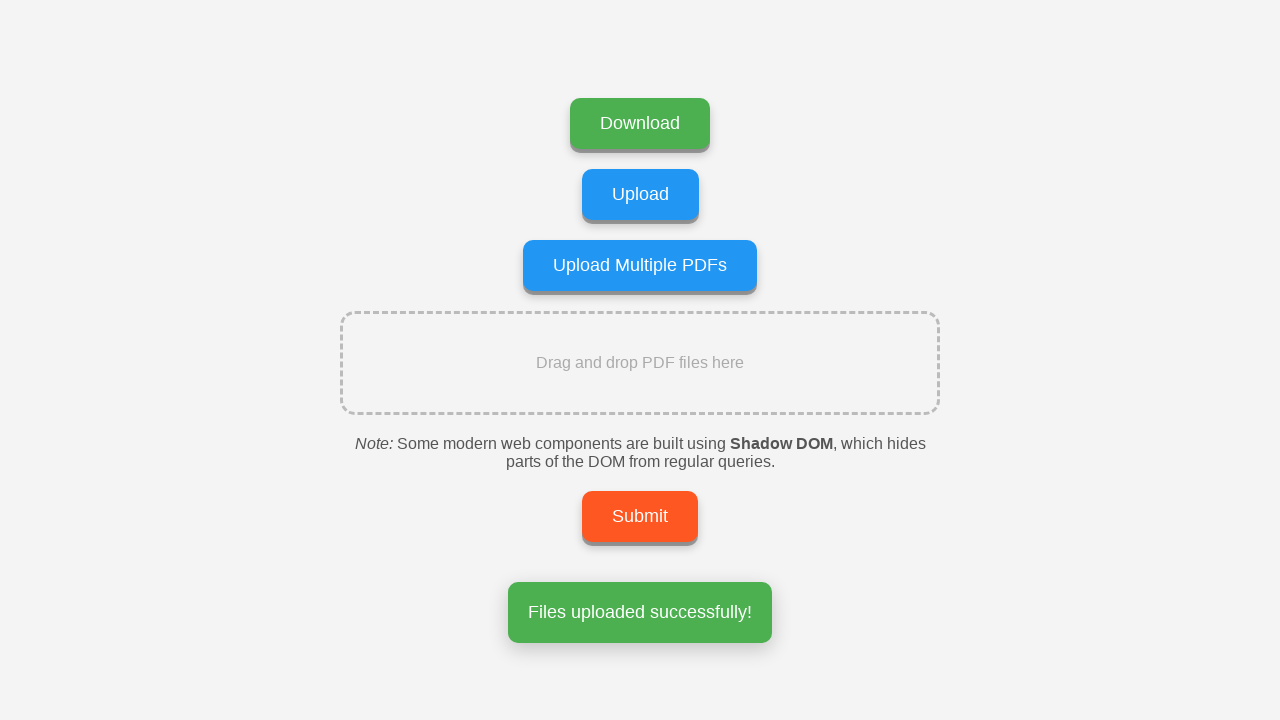

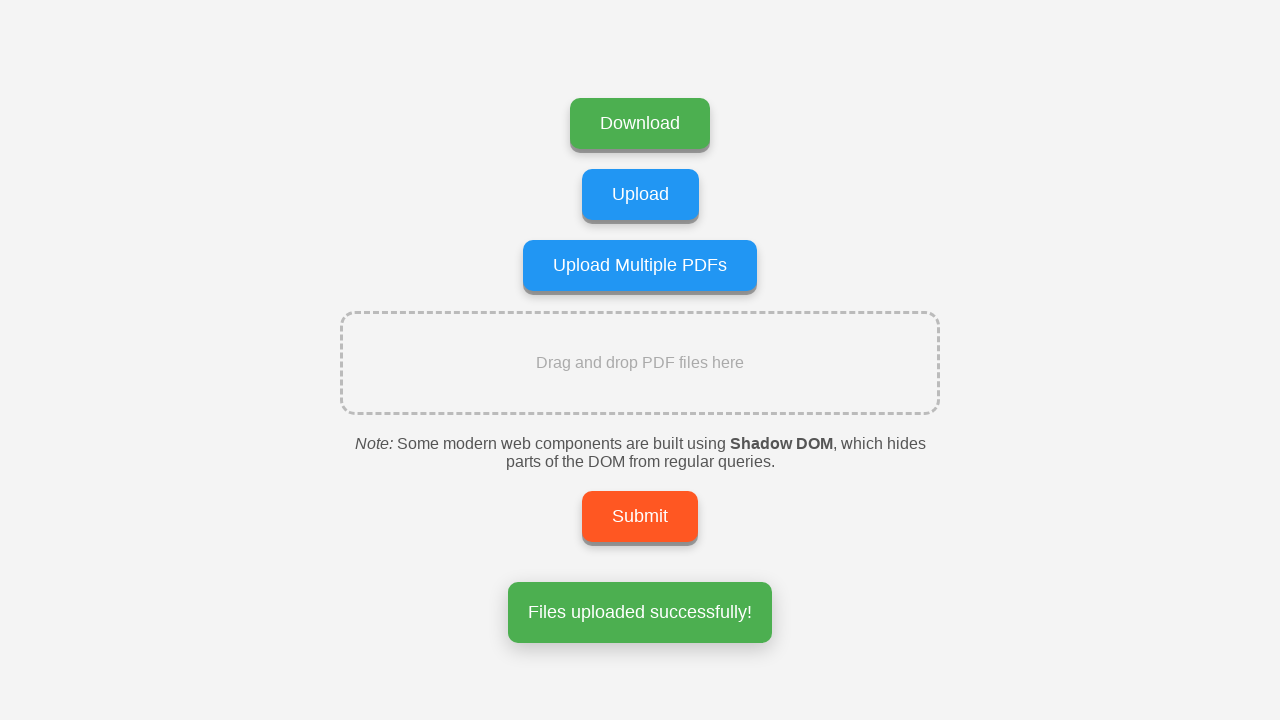